Tests a math calculation form by reading two numbers from the page, calculating their sum, selecting the result from a dropdown, and submitting the form.

Starting URL: https://suninjuly.github.io/selects1.html

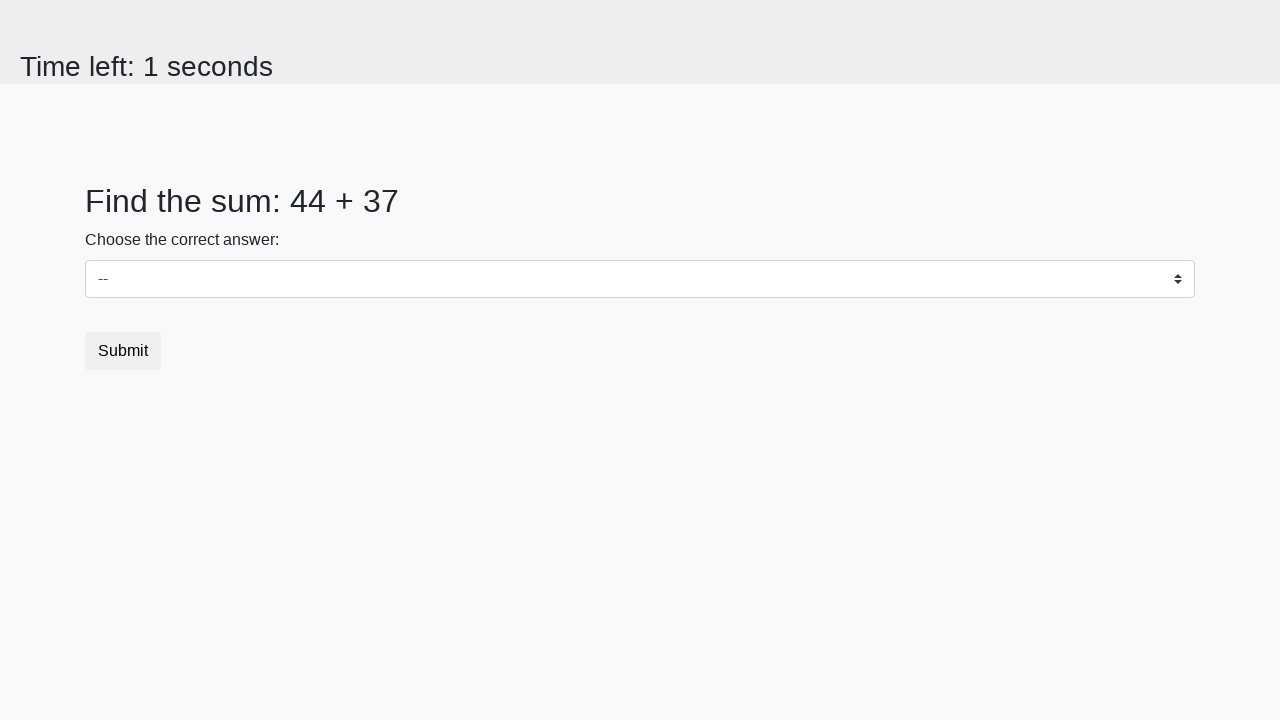

Read first number from the page
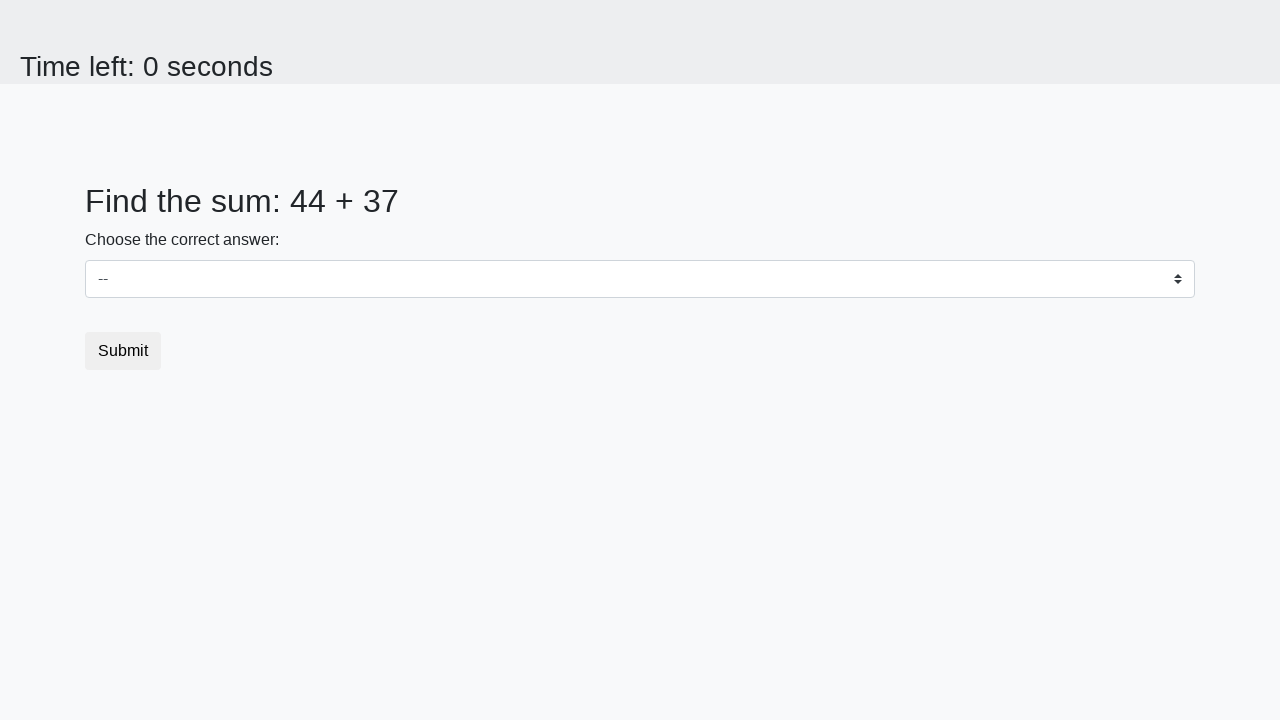

Read second number from the page
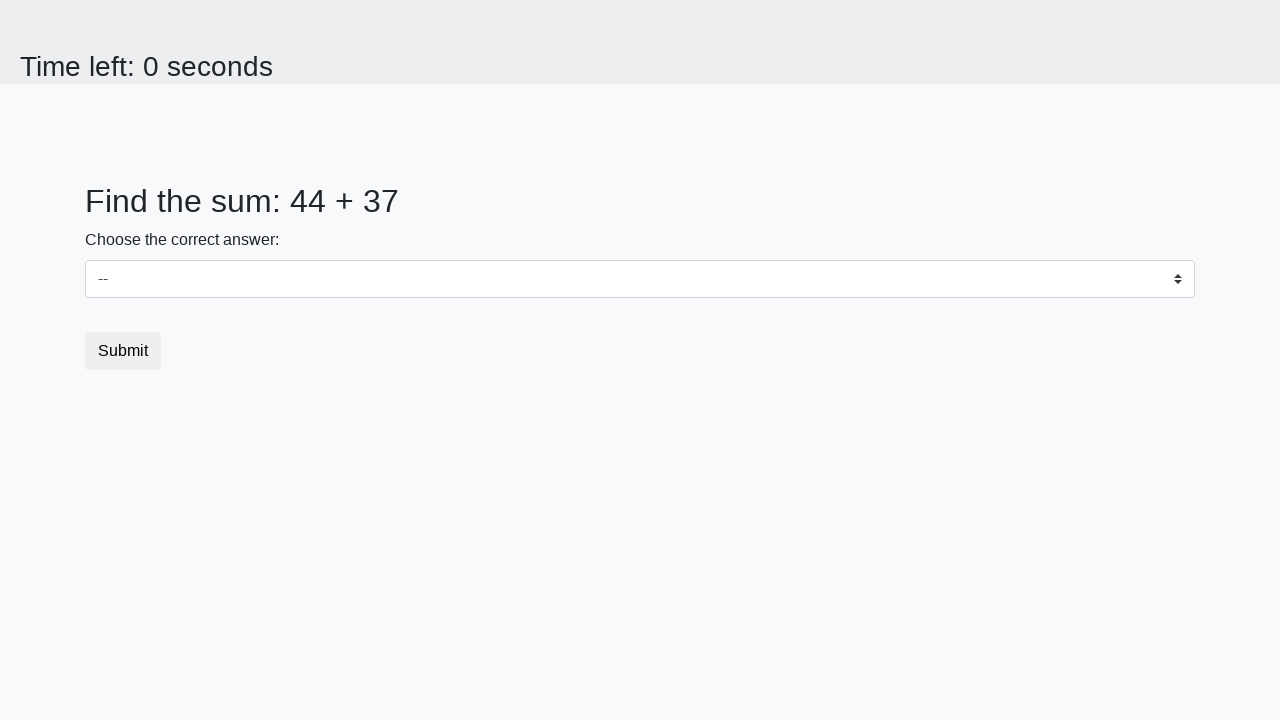

Calculated sum: 81
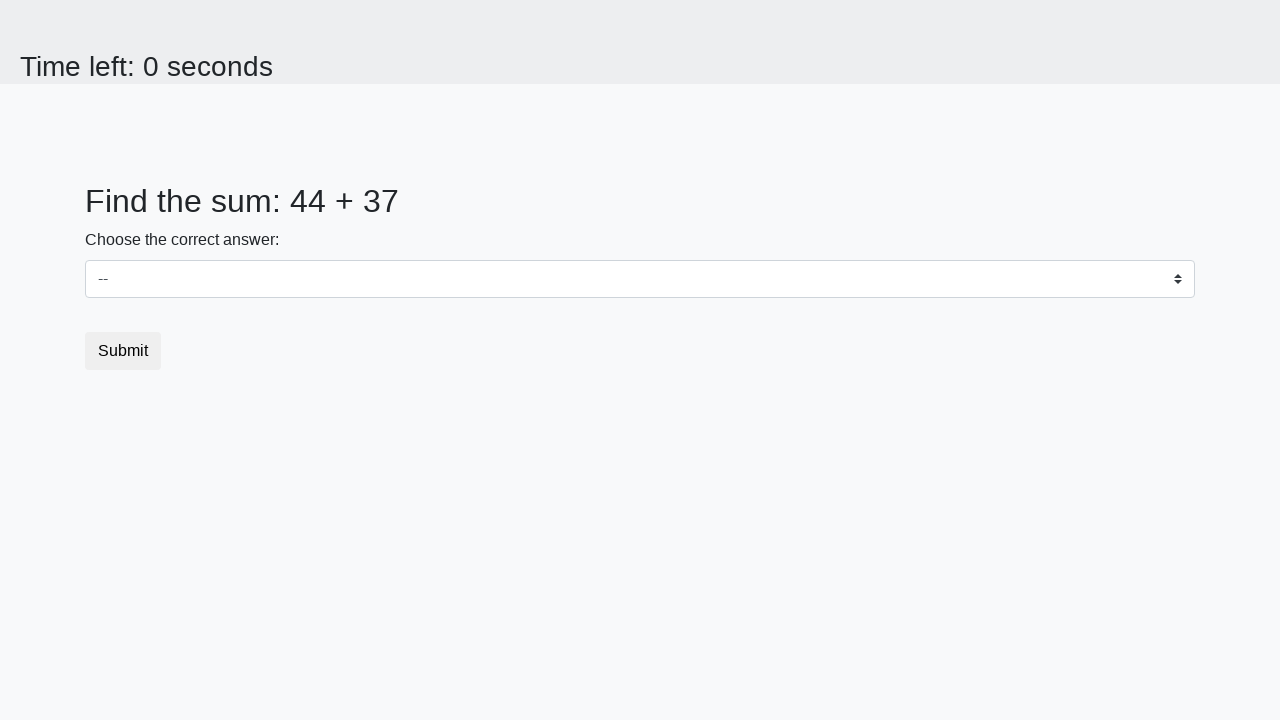

Selected calculated result '81' from dropdown on #dropdown
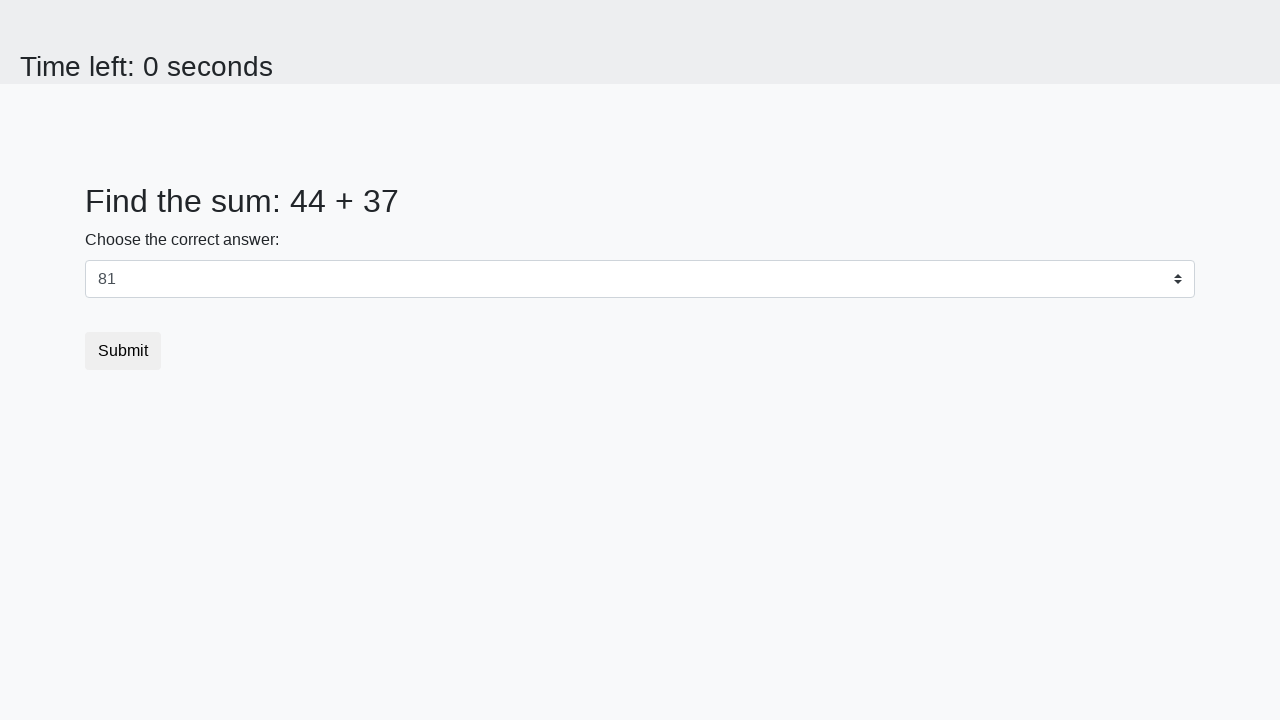

Clicked submit button at (123, 351) on button.btn
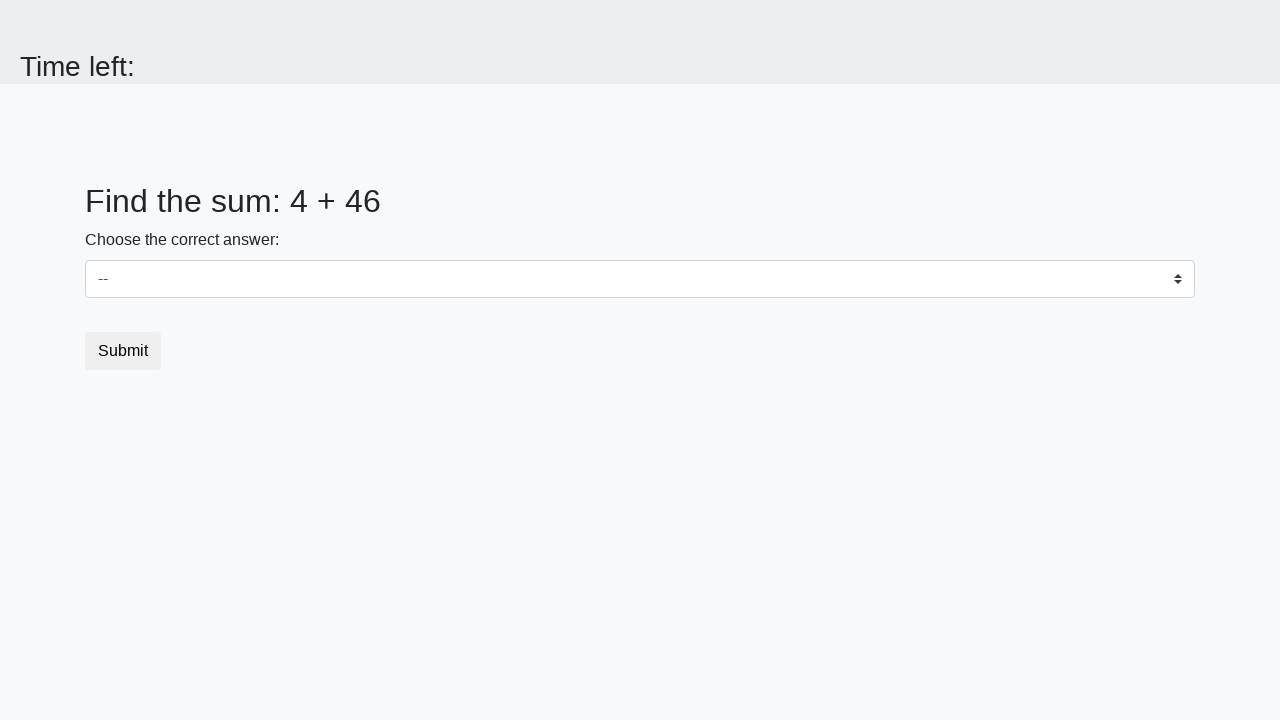

Waited for page to process submission
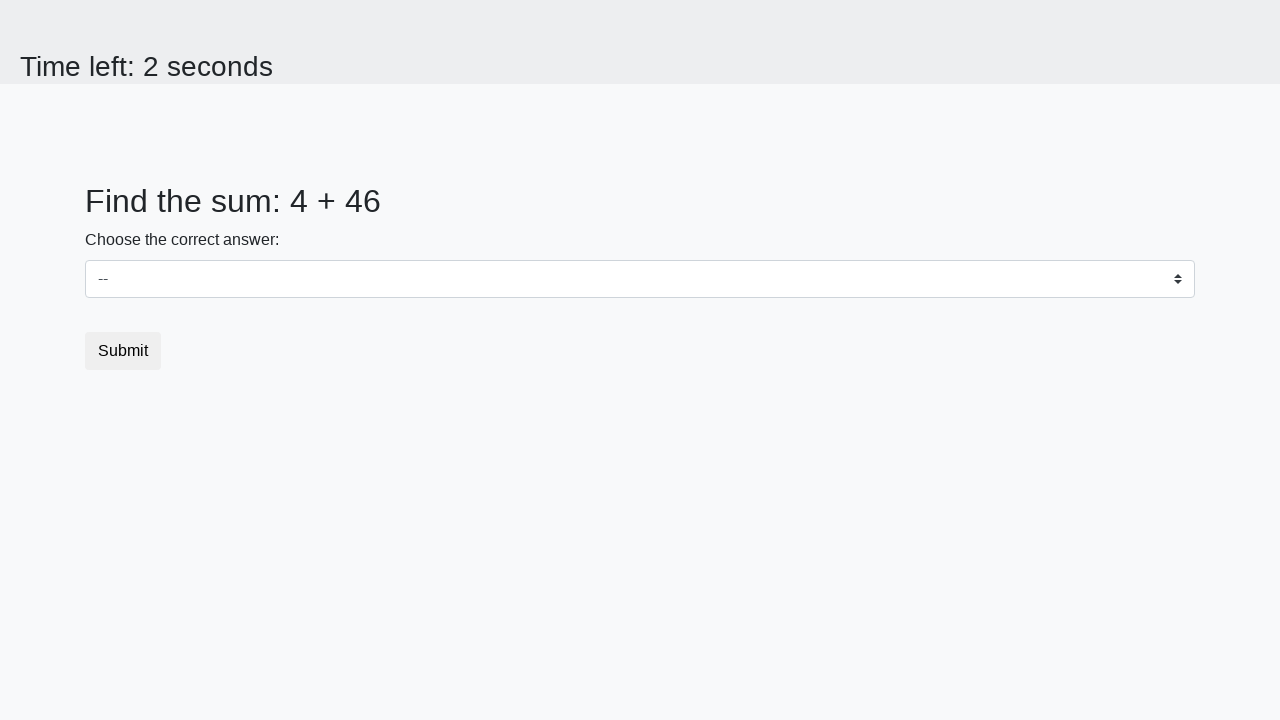

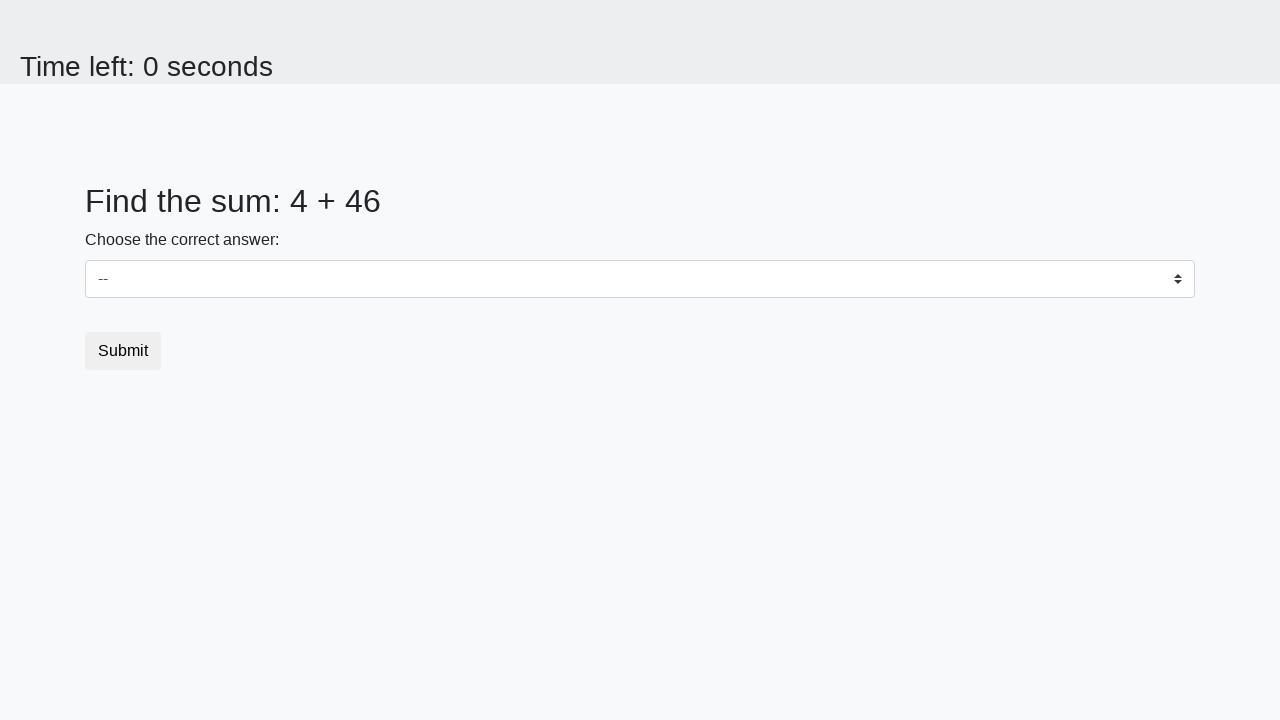